Tests canceling an edit by pressing Escape key in Active view.

Starting URL: https://todomvc4tasj.herokuapp.com/

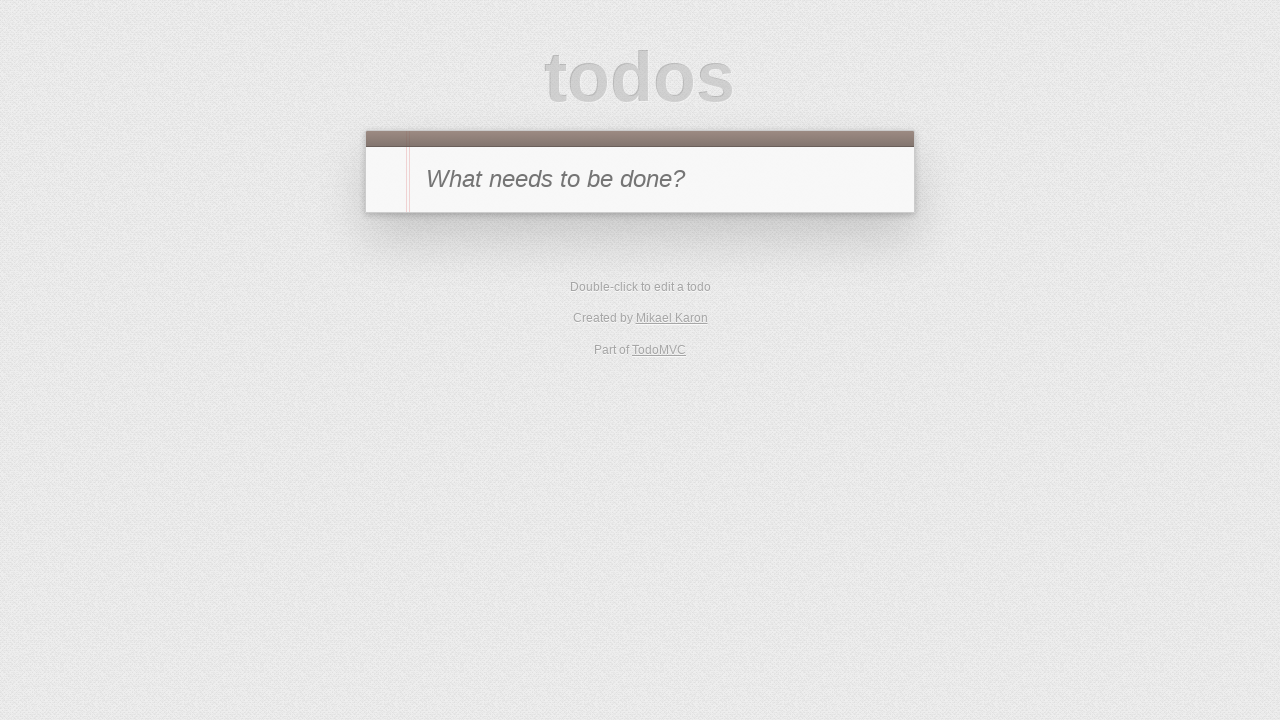

Set localStorage with a single active task titled '1'
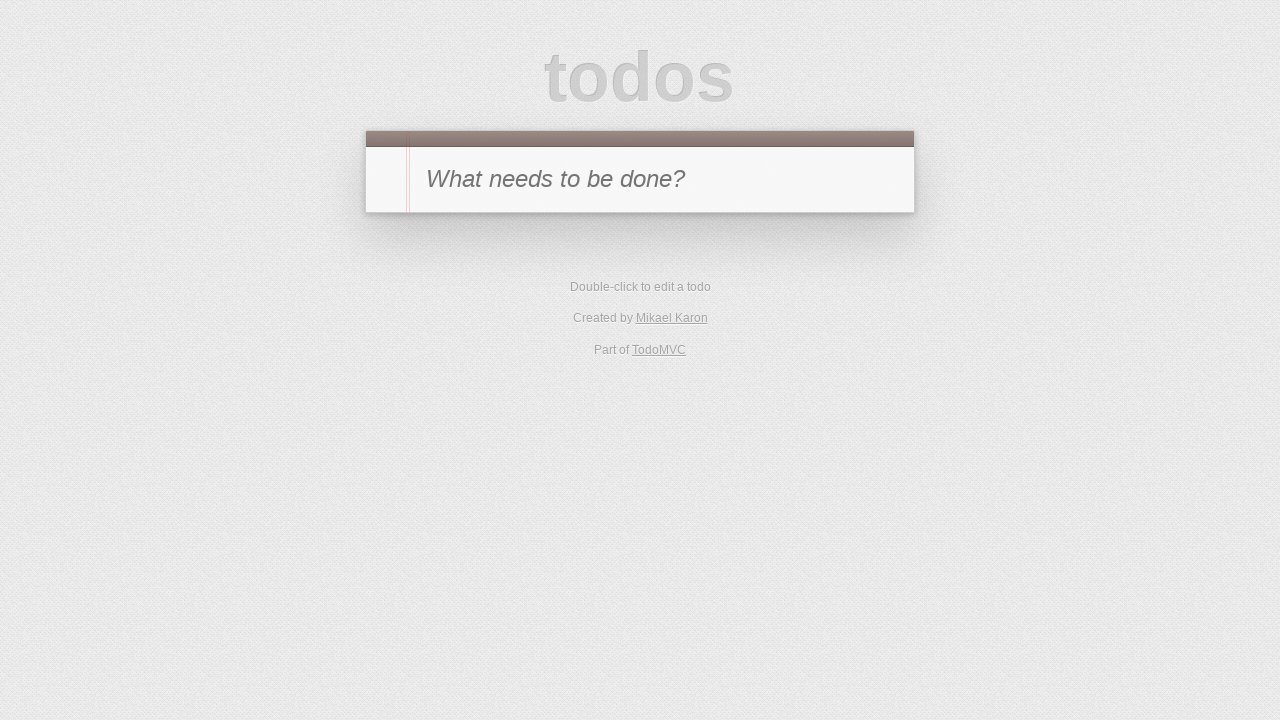

Reloaded page to load task from localStorage
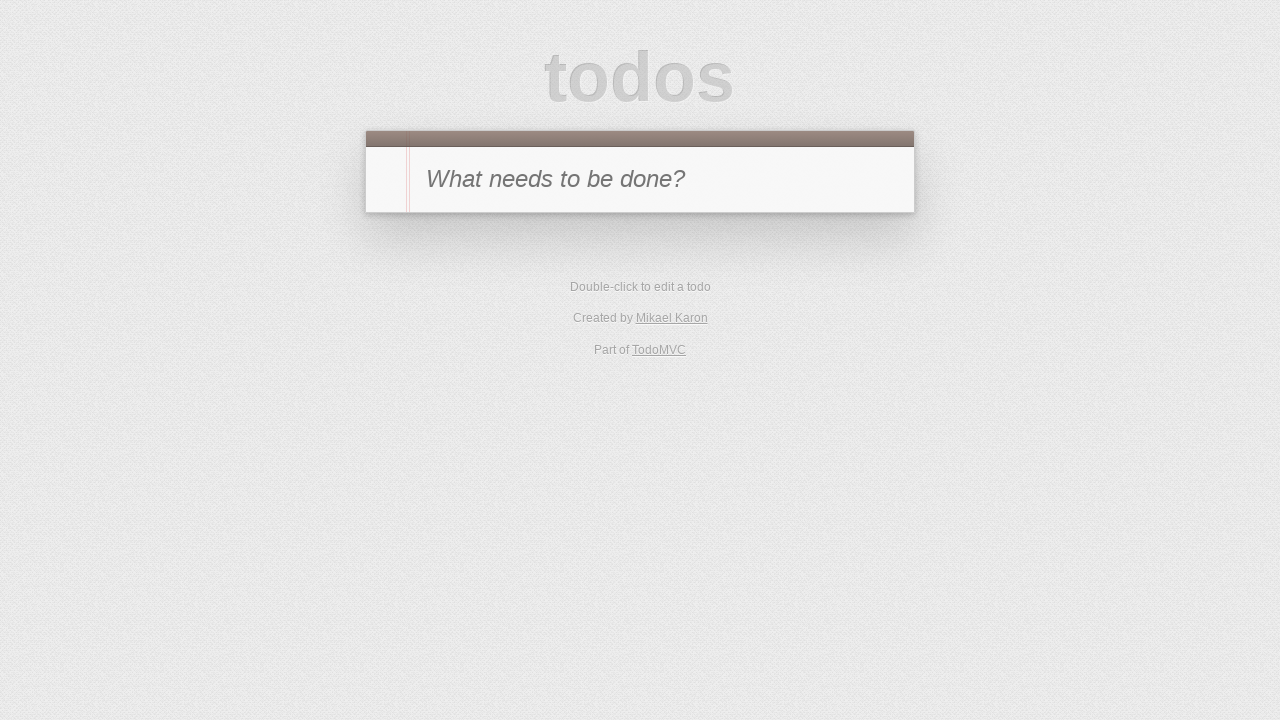

Clicked Active filter button to show only active tasks at (614, 291) on text=Active
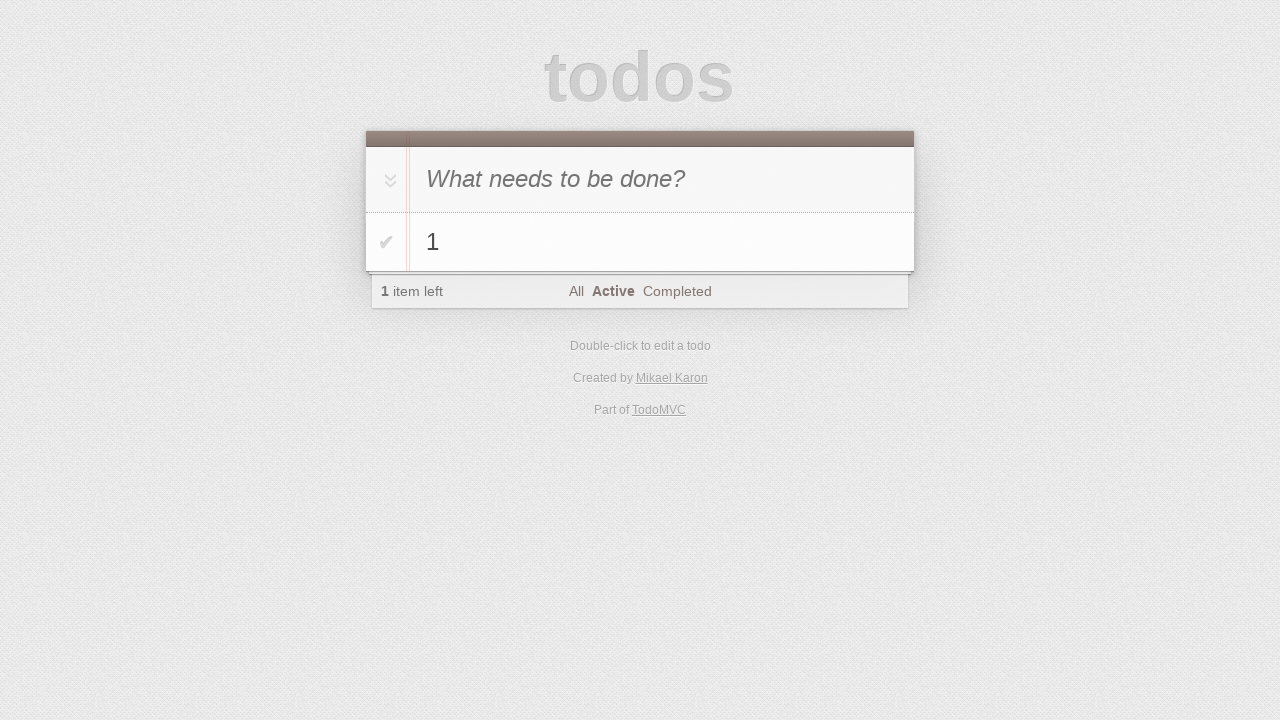

Double-clicked task '1' to enter edit mode at (640, 242) on #todo-list li >> internal:has-text="1"i
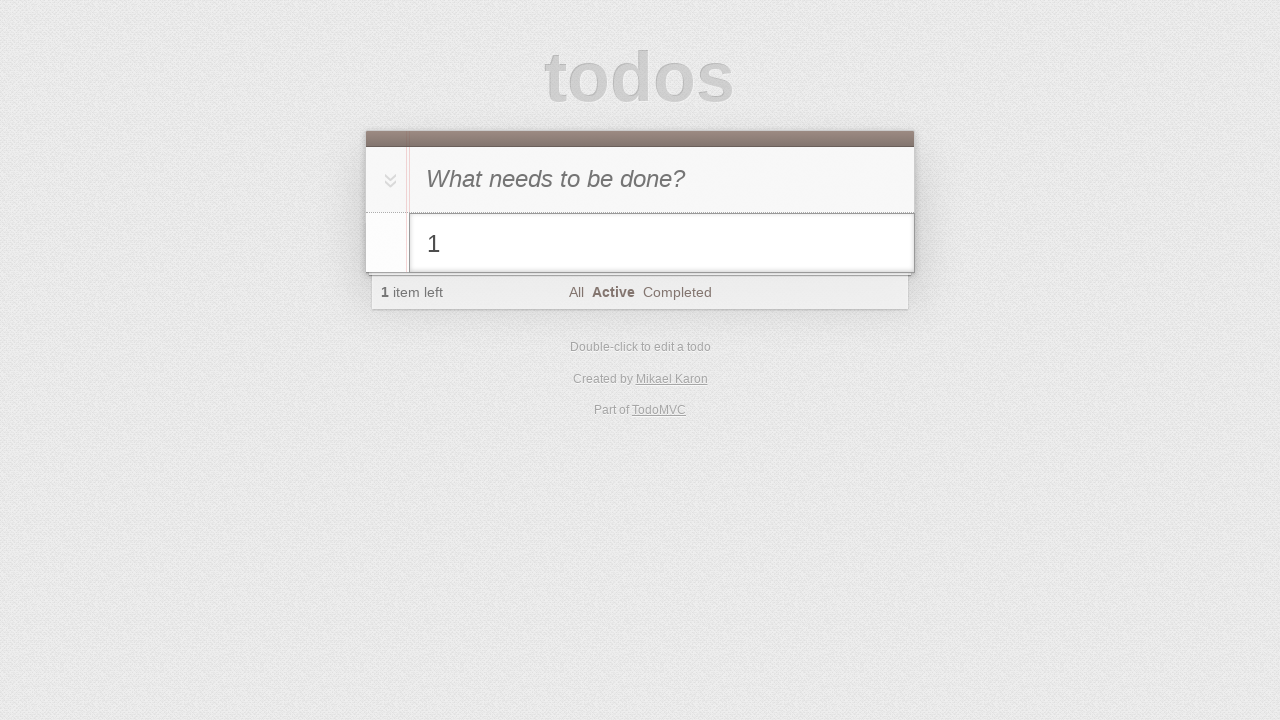

Filled edit field with '1 cancelled' on #todo-list li.editing .edit
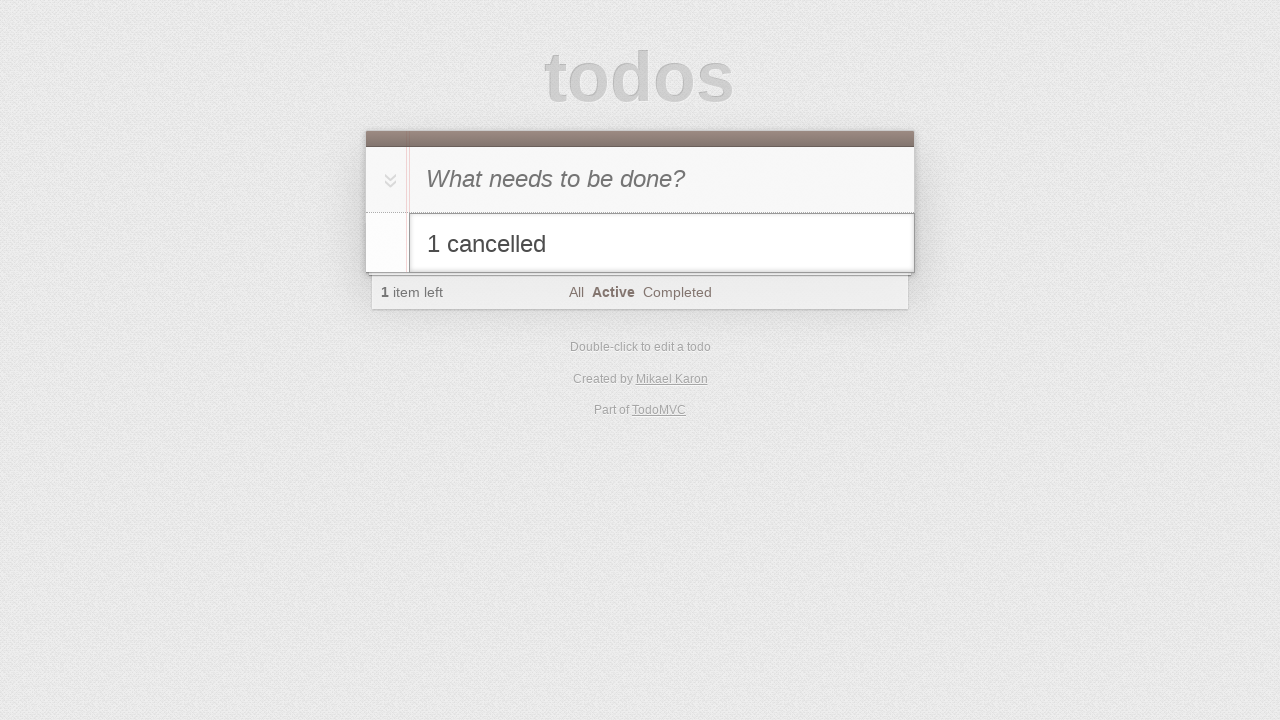

Pressed Escape key to cancel the edit on #todo-list li.editing .edit
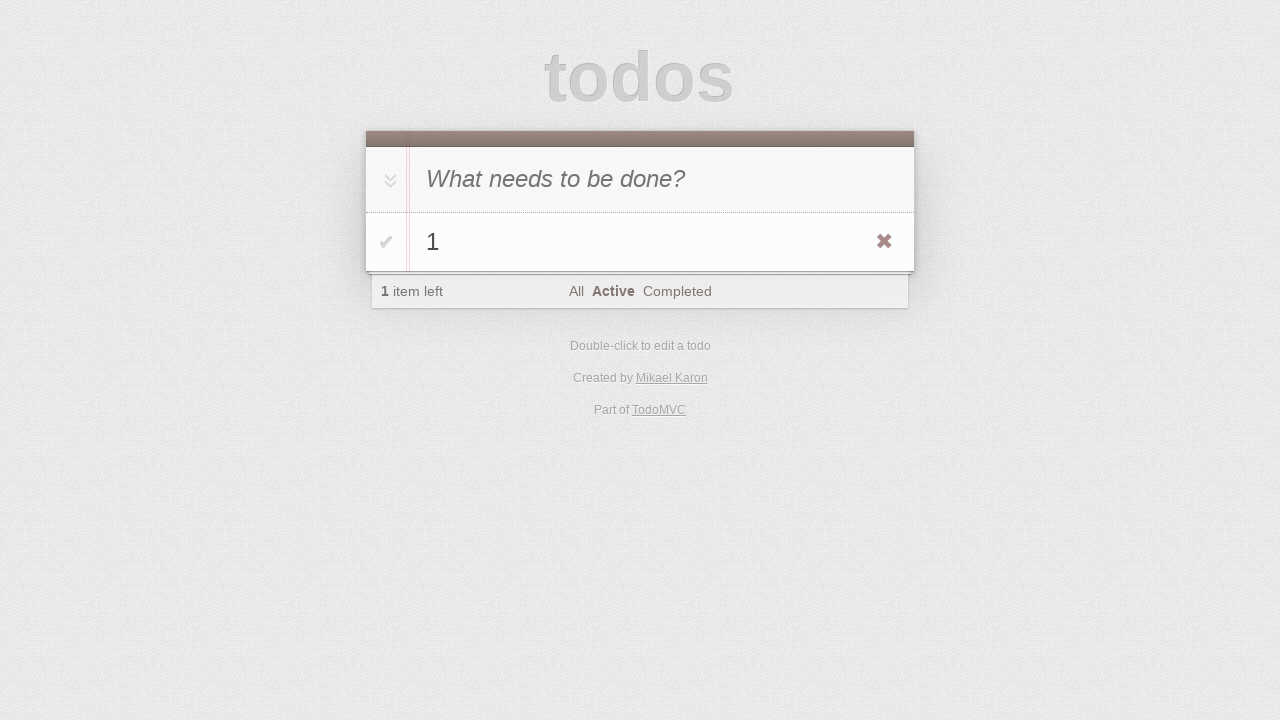

Verified that original task text '1' is still displayed after cancel
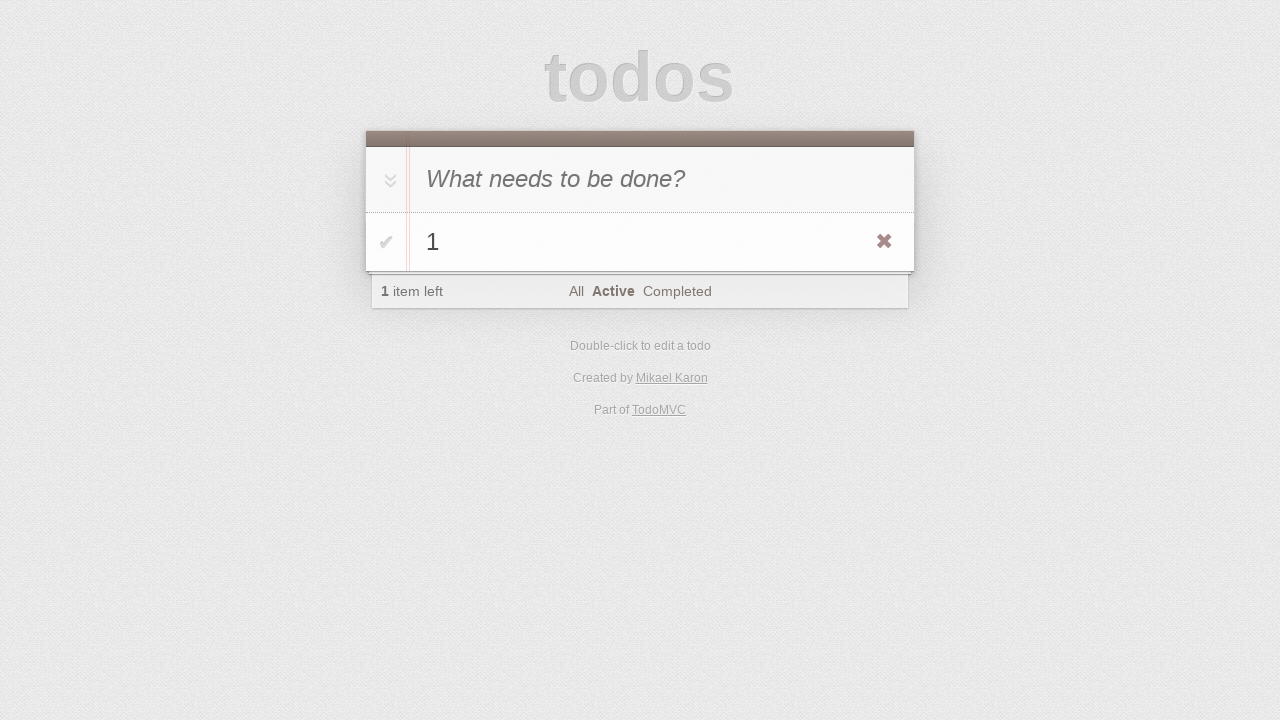

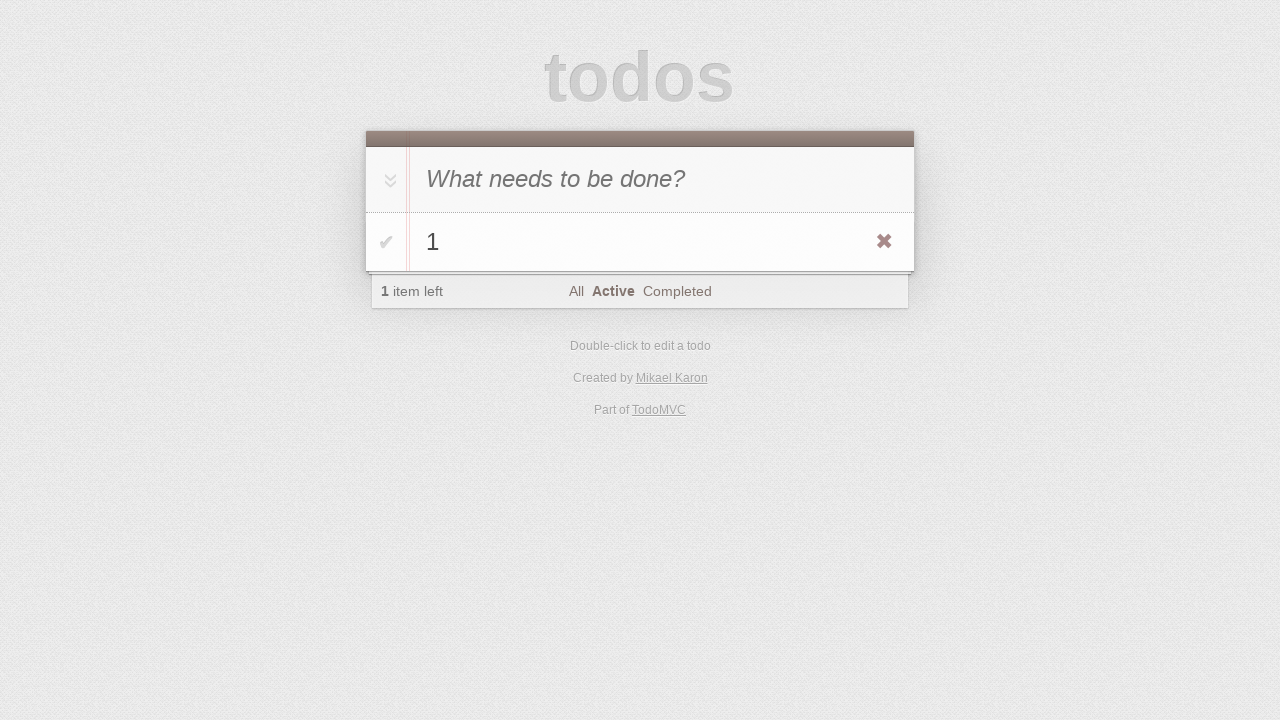